Opens a programming course website to verify it loads correctly

Starting URL: https://kursy.testeroprogramowania.pl/

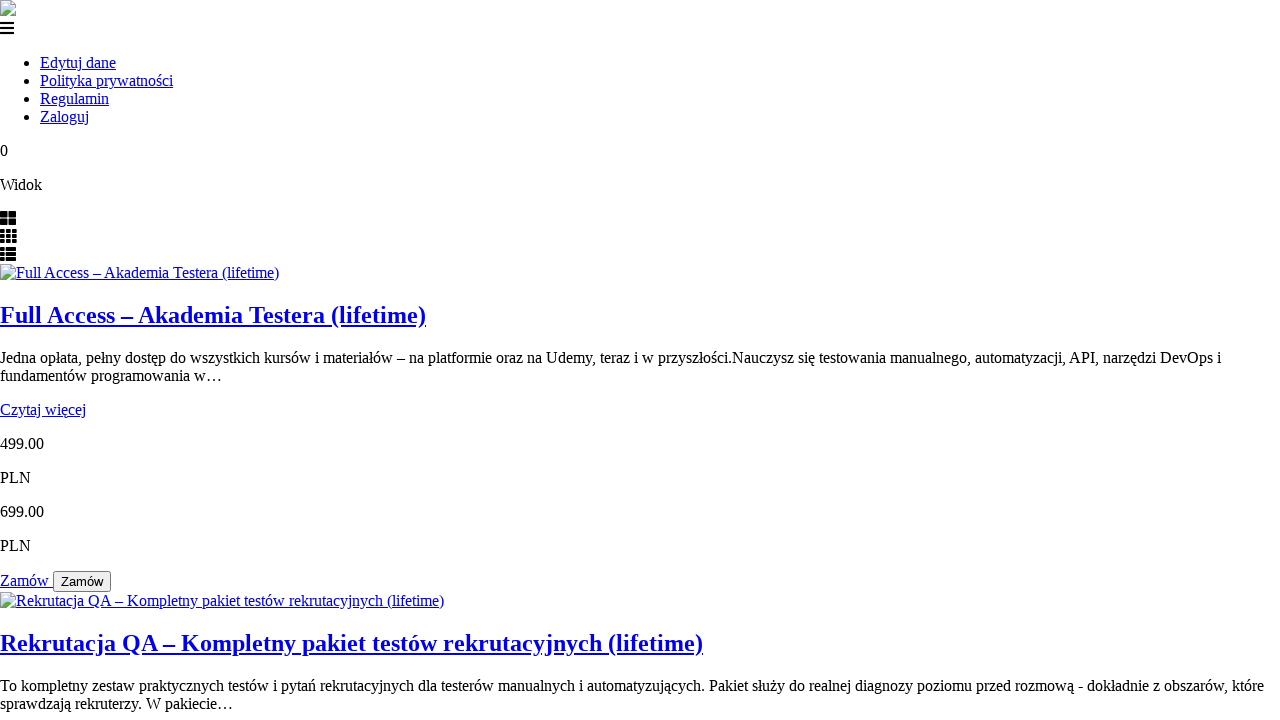

Programming course website loaded successfully at https://kursy.testeroprogramowania.pl/
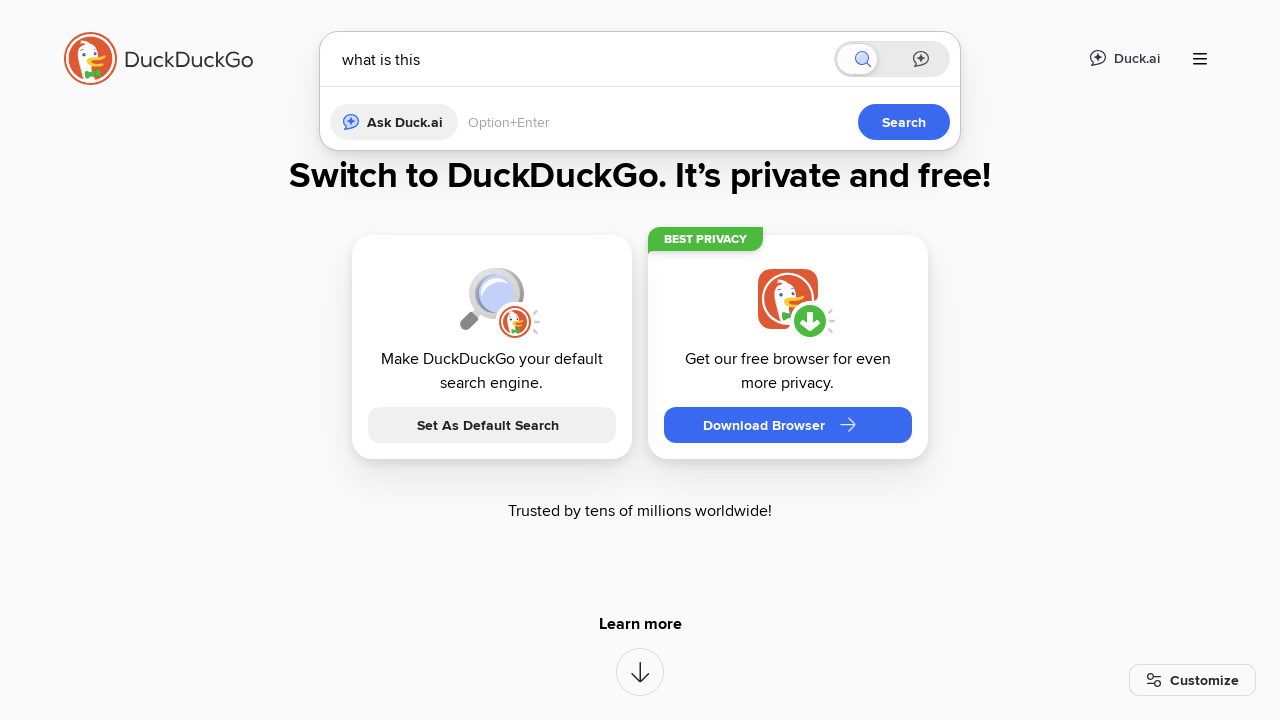

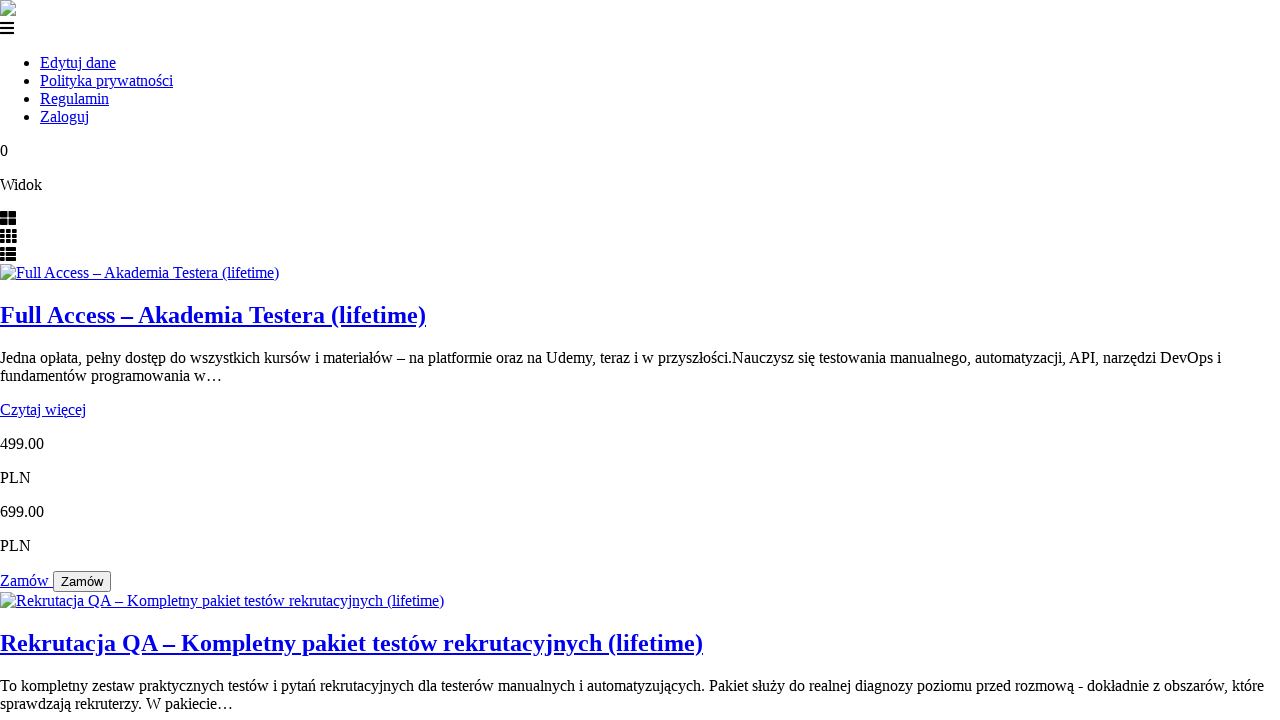